Tests radio button functionality by clicking different radio button options and verifying the selection status

Starting URL: https://demoqa.com/radio-button

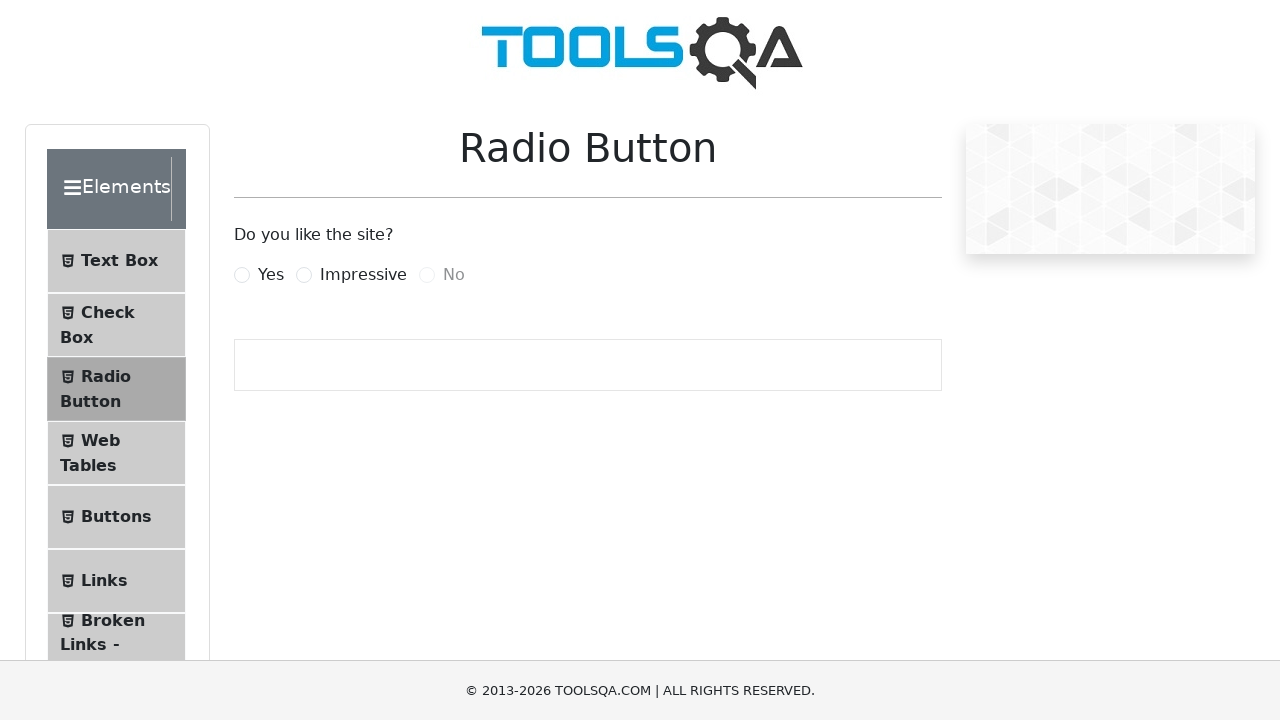

Clicked 'Yes' radio button at (242, 275) on #yesRadio
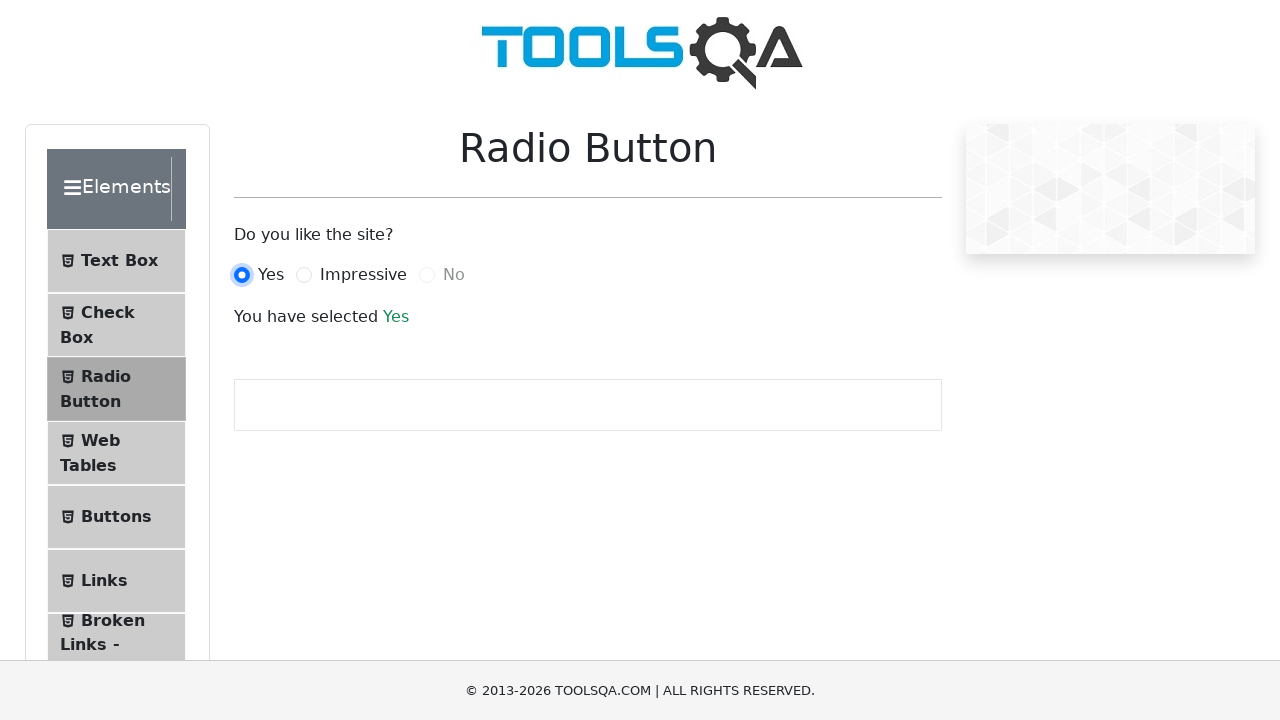

Verified selection message appeared after clicking 'Yes'
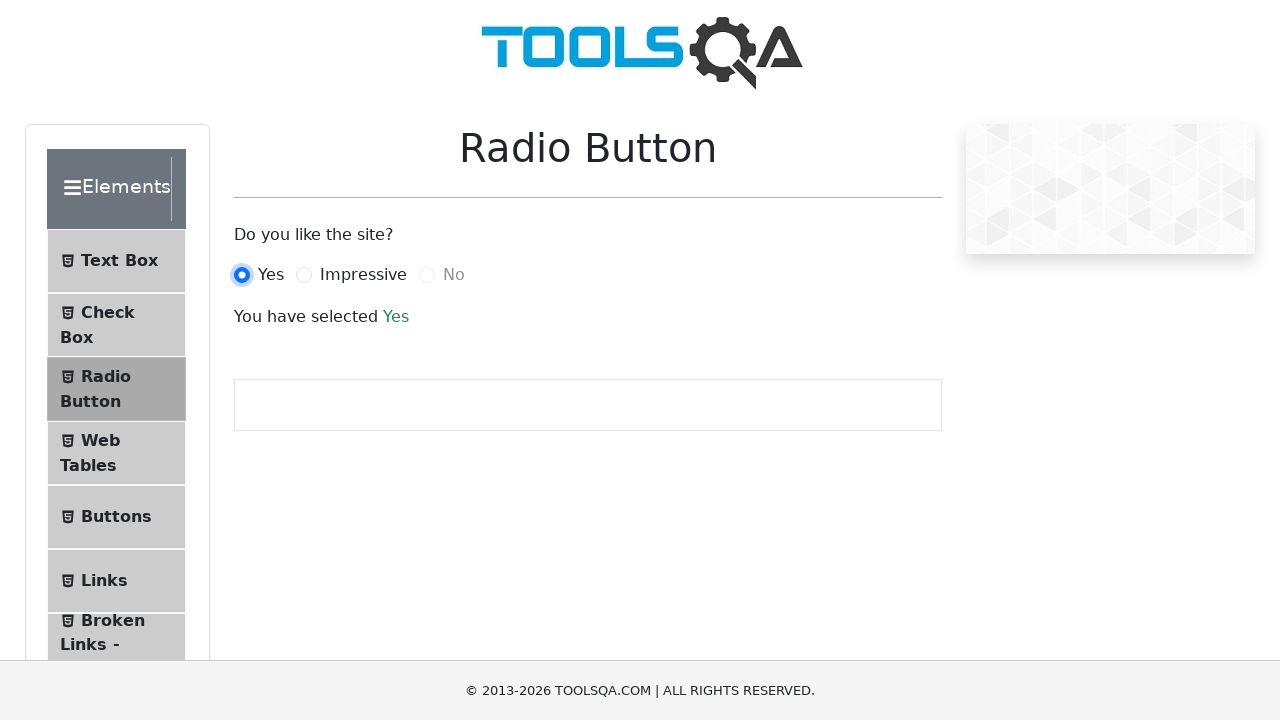

Clicked 'Impressive' radio button at (304, 275) on #impressiveRadio
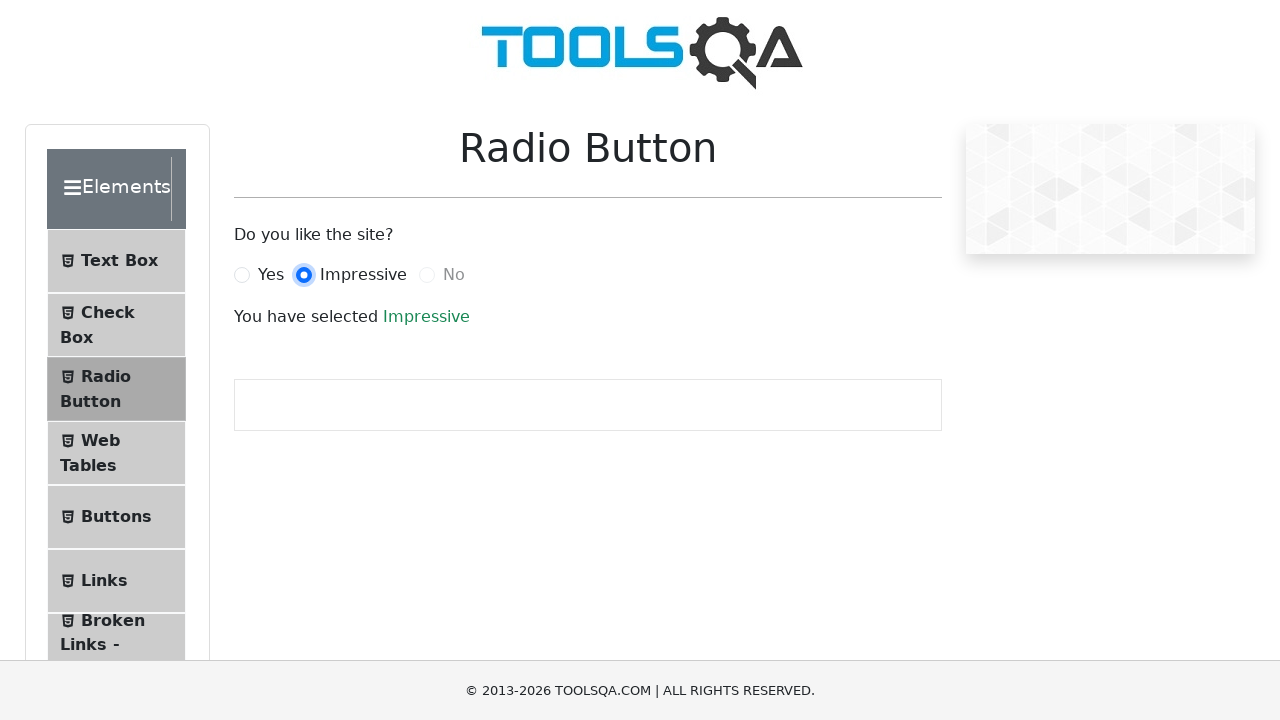

Verified selection message updated after clicking 'Impressive'
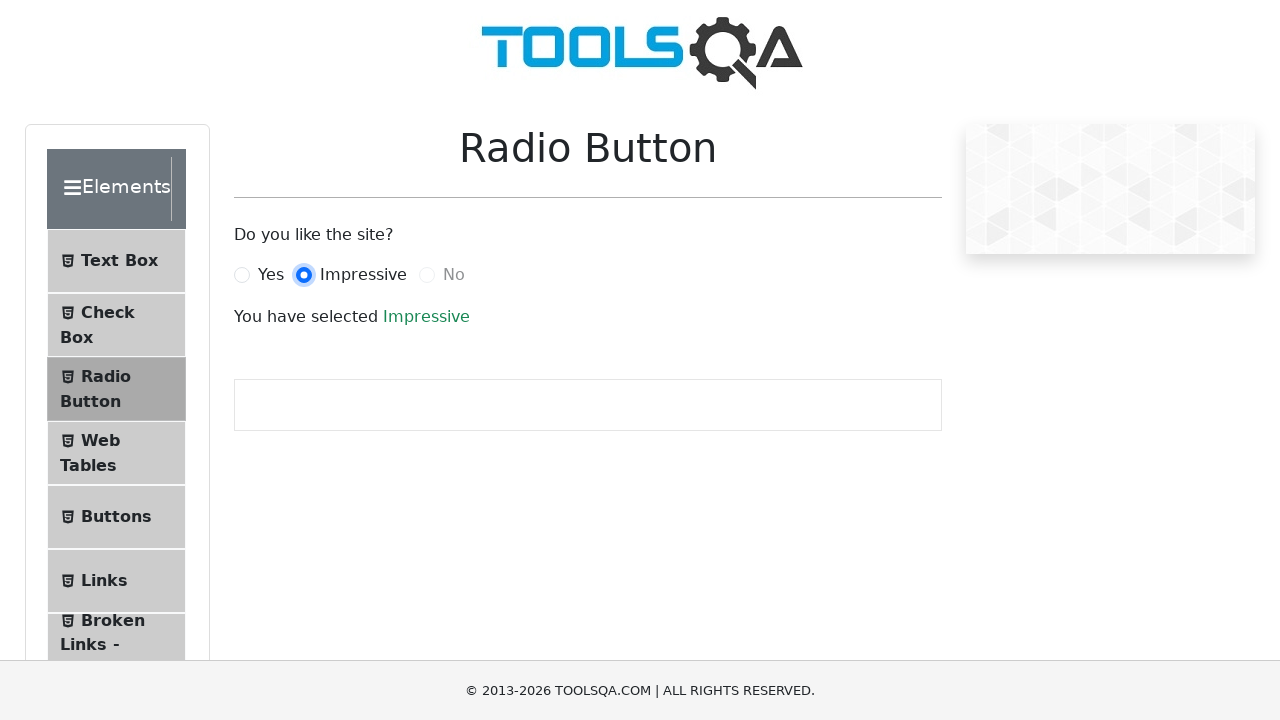

Located 'No' radio button element
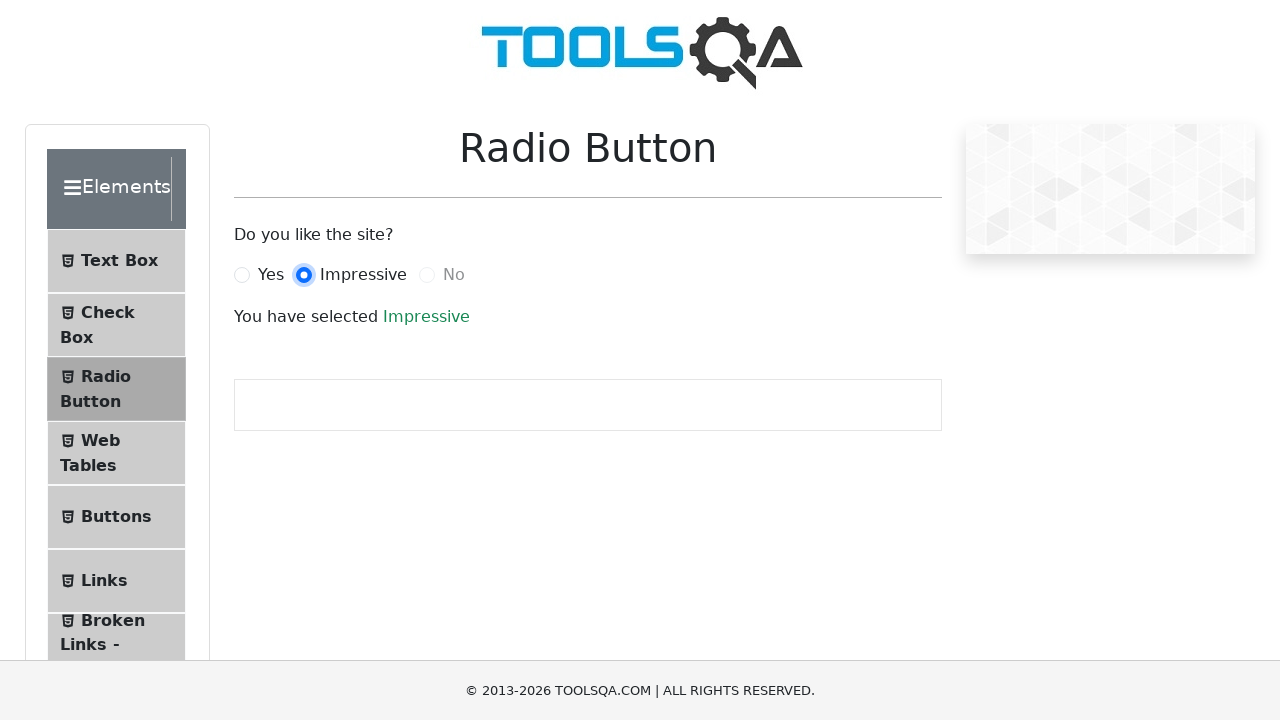

Checked if 'No' radio button is enabled: False
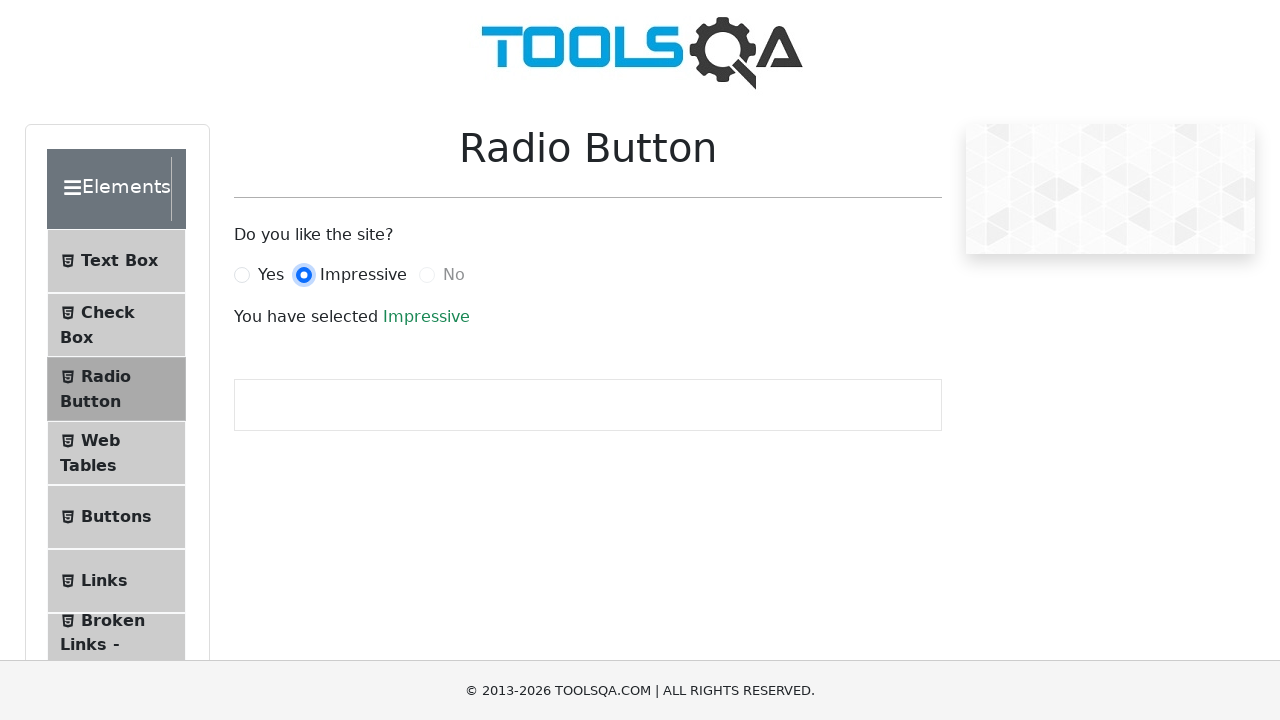

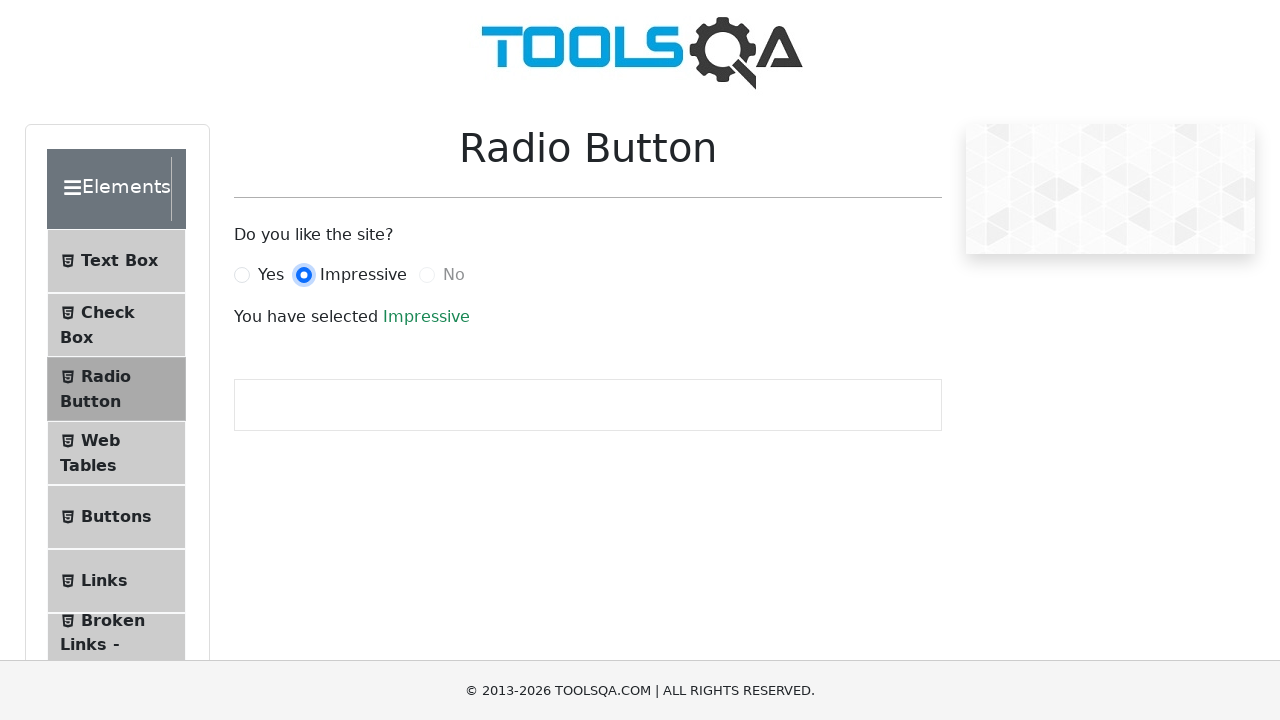